Tests search functionality by entering different search terms (Mac, iPad, Samsung) into the search field

Starting URL: http://opencart.abstracta.us/index.php?route=account/login

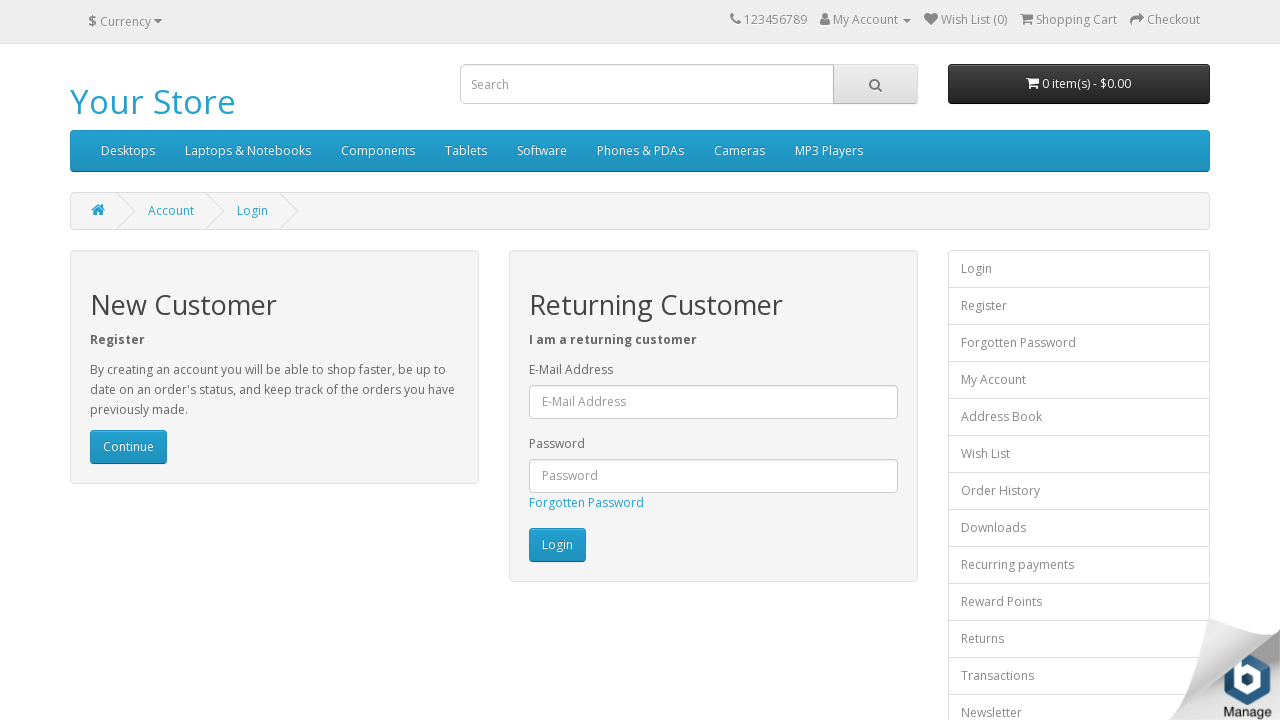

Entered 'Mac' into the search field on //input[@placeholder='Search']
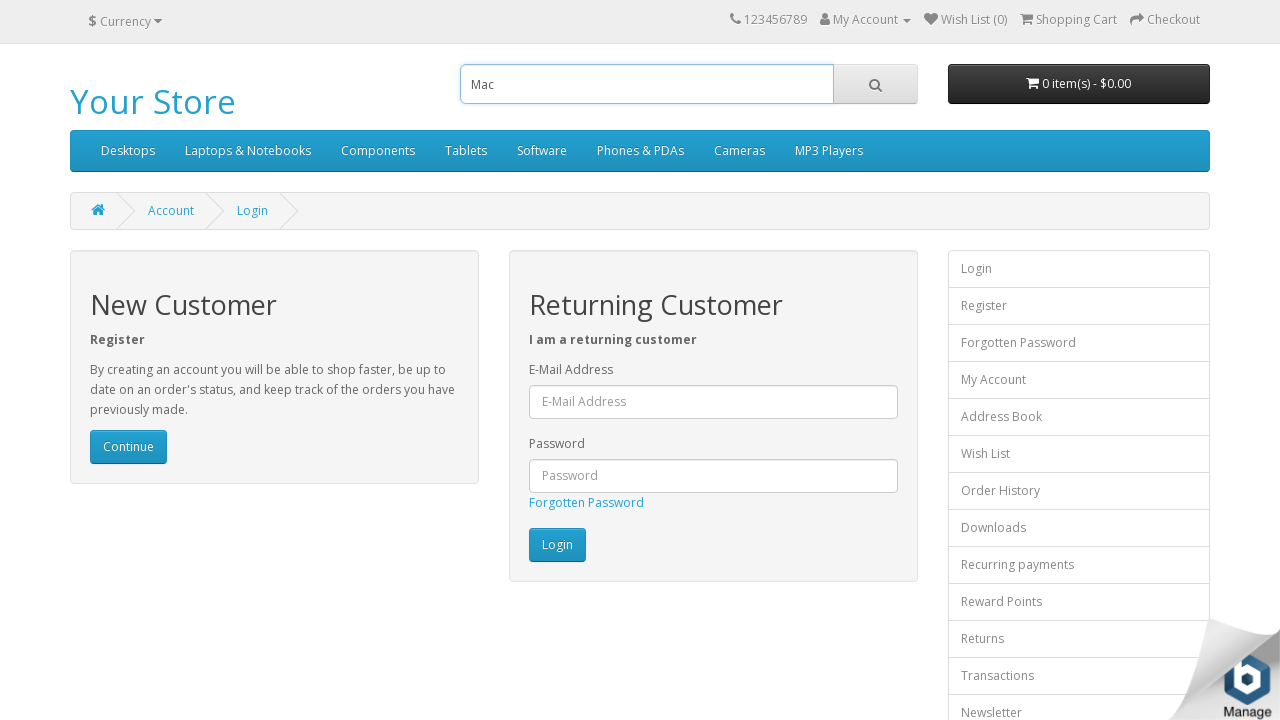

Entered 'iPad' into the search field on //input[@placeholder='Search']
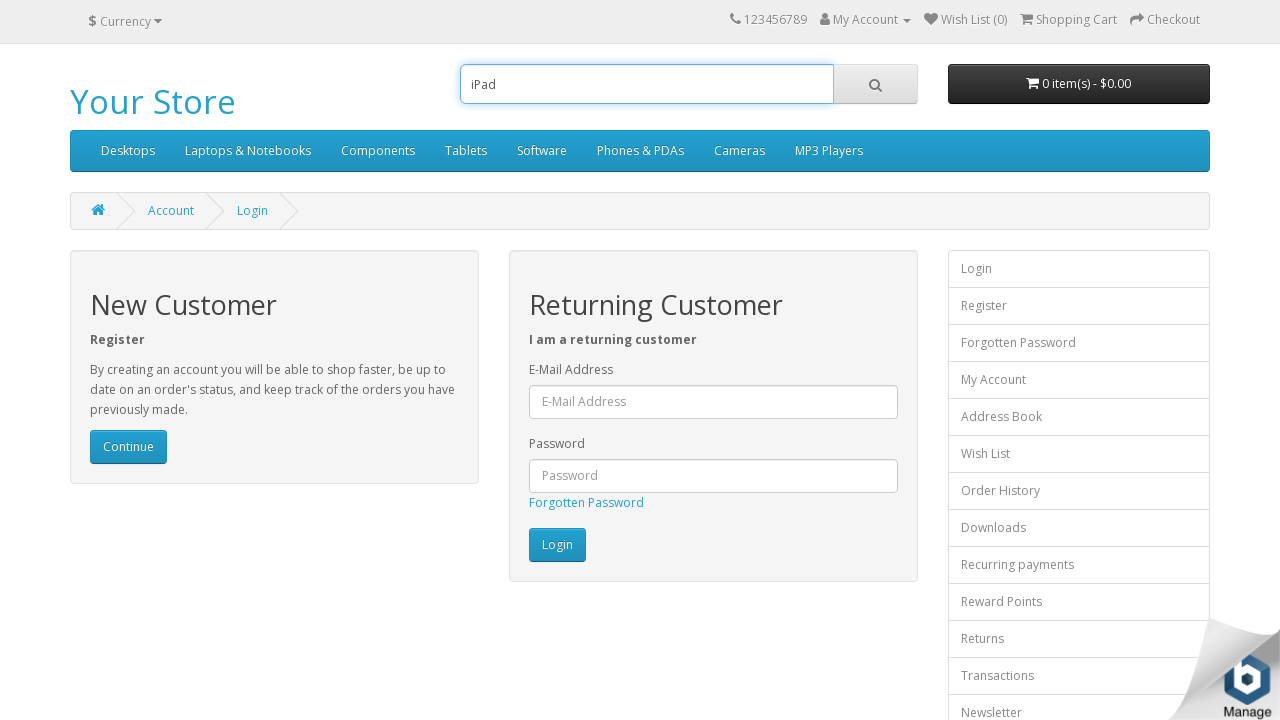

Entered 'Samsung' into the search field on //input[@placeholder='Search']
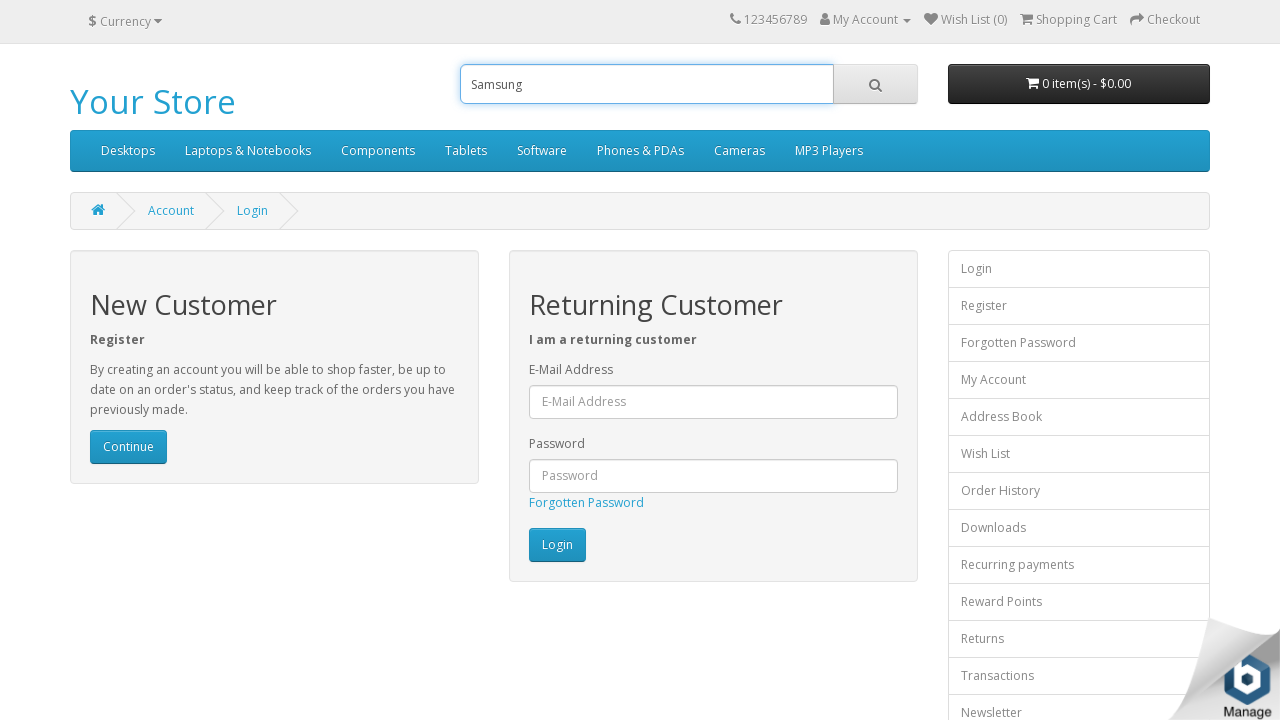

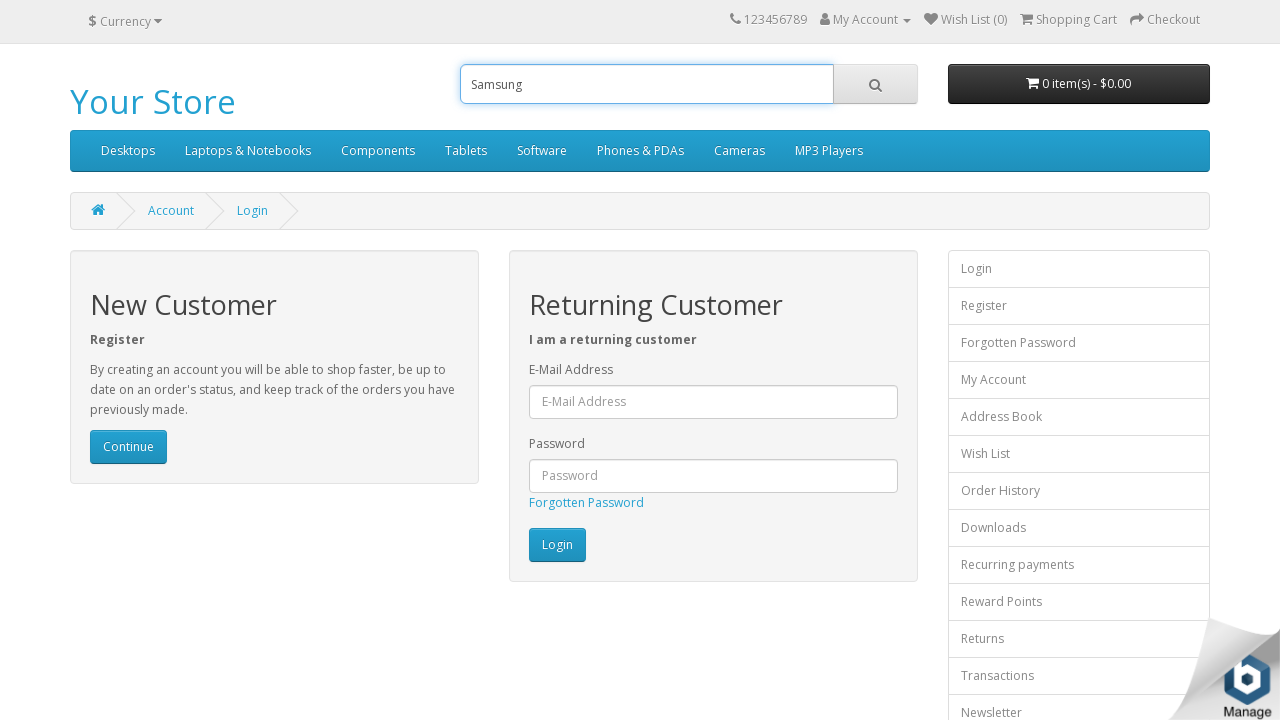